Tests checkbox functionality by toggling checkboxes twice to verify state changes

Starting URL: https://the-internet.herokuapp.com/

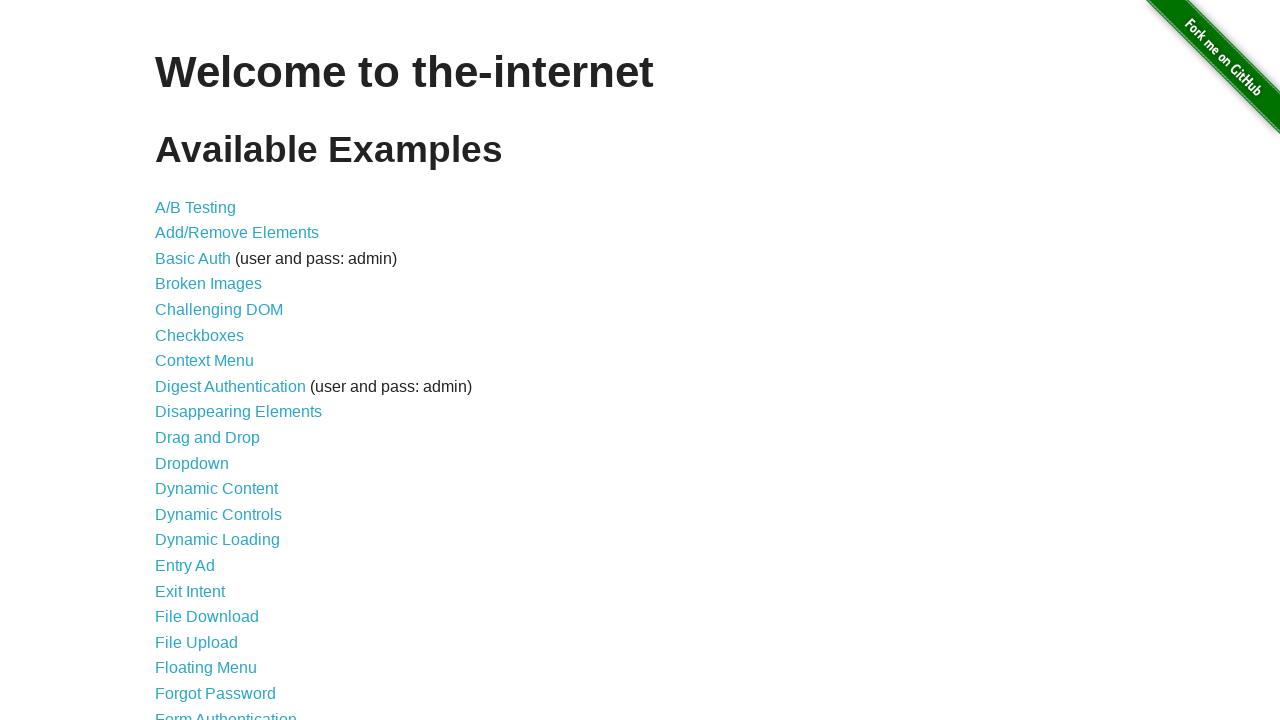

Clicked on Checkboxes link to navigate to checkbox test page at (200, 335) on text='Checkboxes'
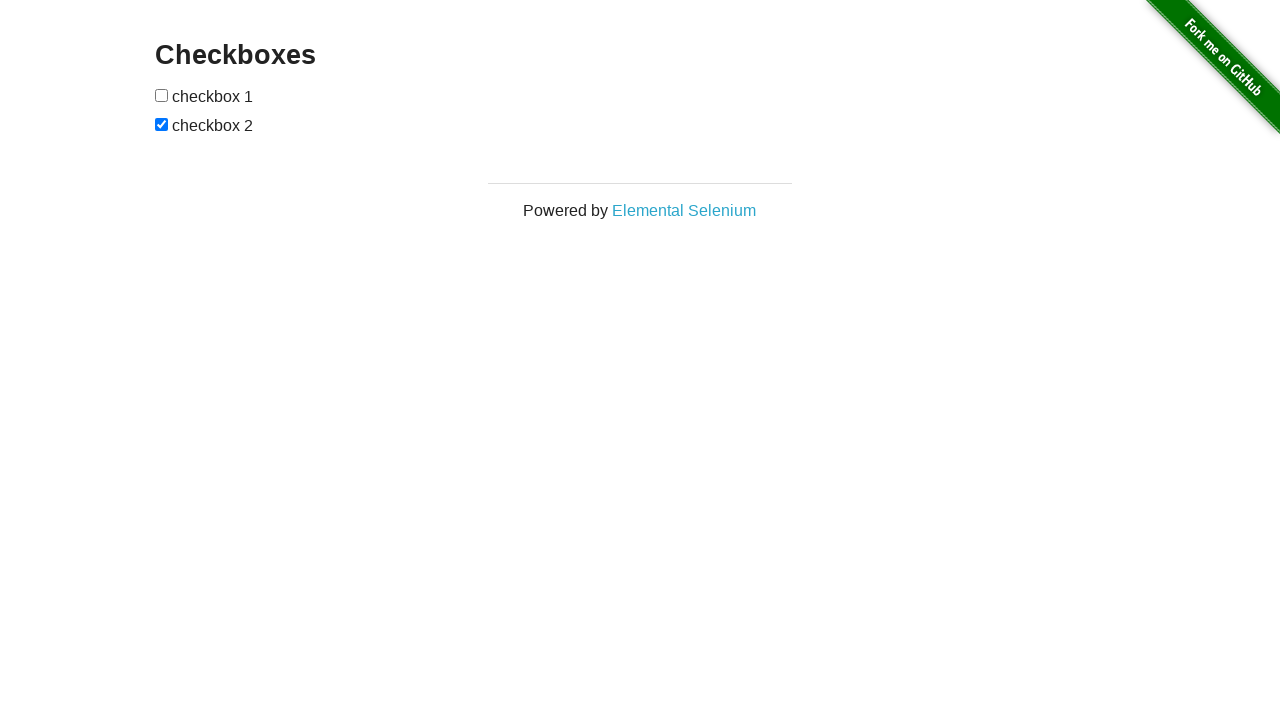

Retrieved all checkbox elements from the page
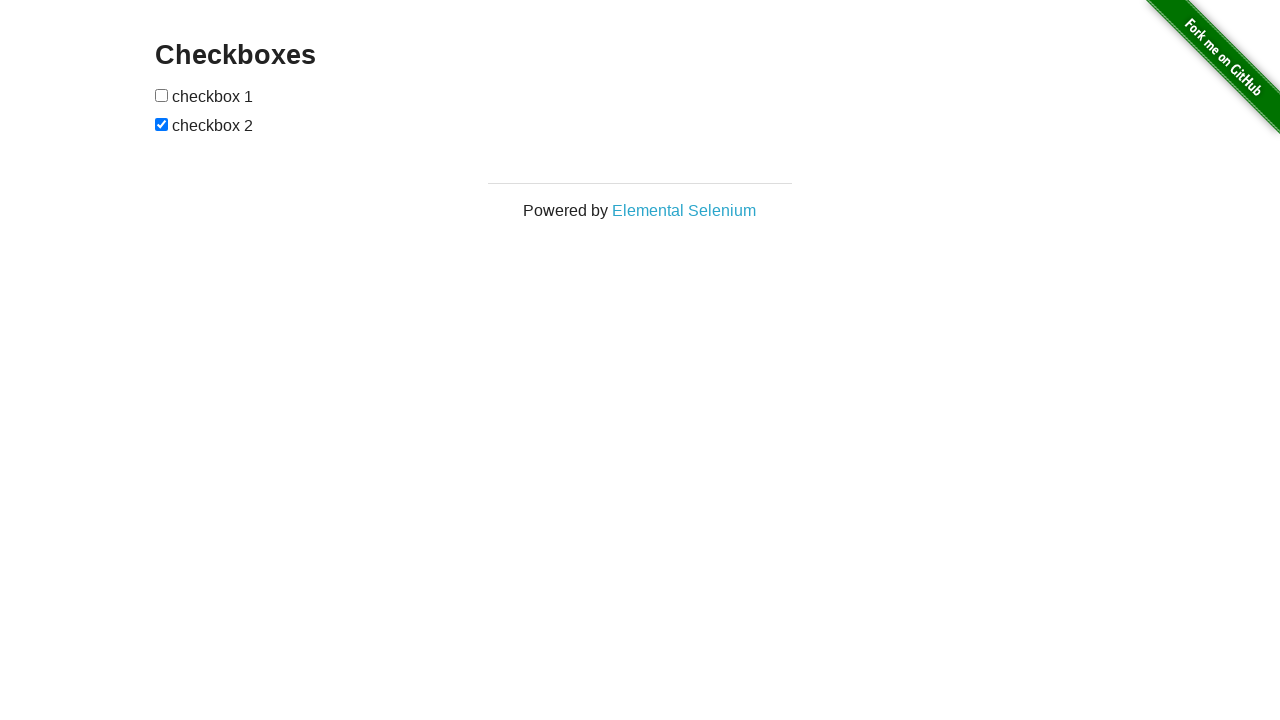

Toggled checkbox to change state at (162, 95) on input[type='checkbox'] >> nth=0
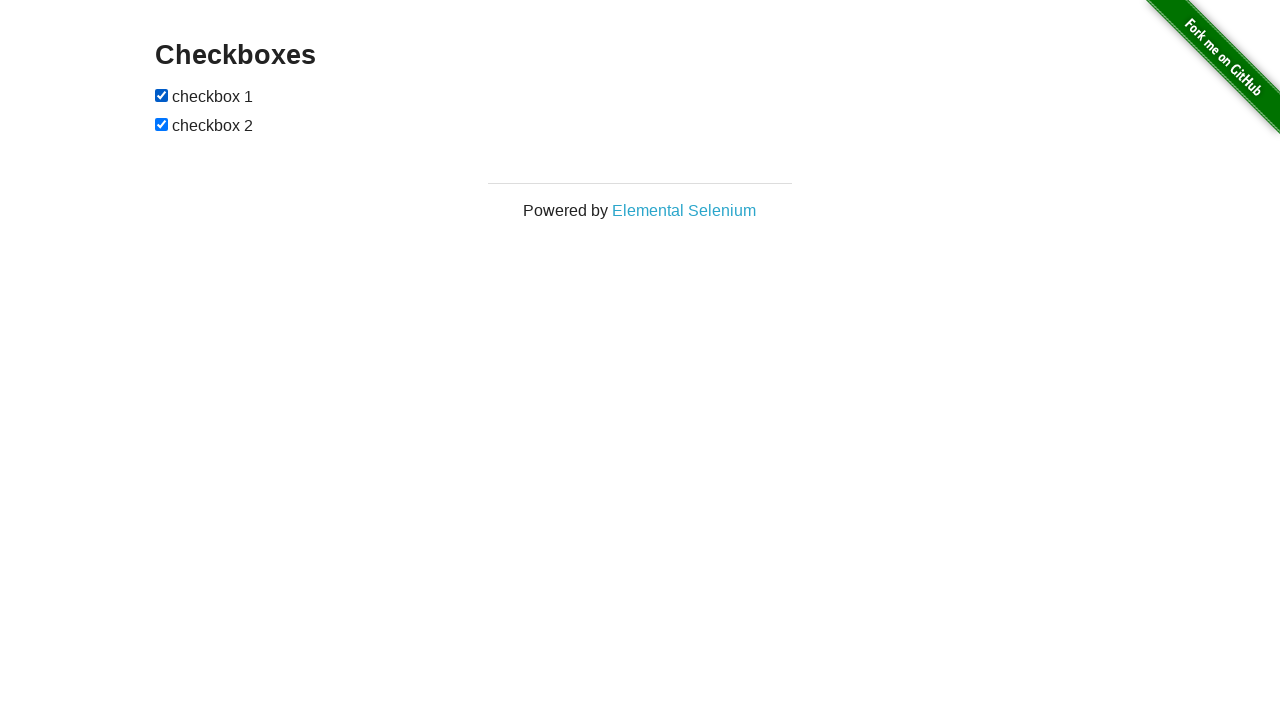

Toggled checkbox again to return to original state at (162, 95) on input[type='checkbox'] >> nth=0
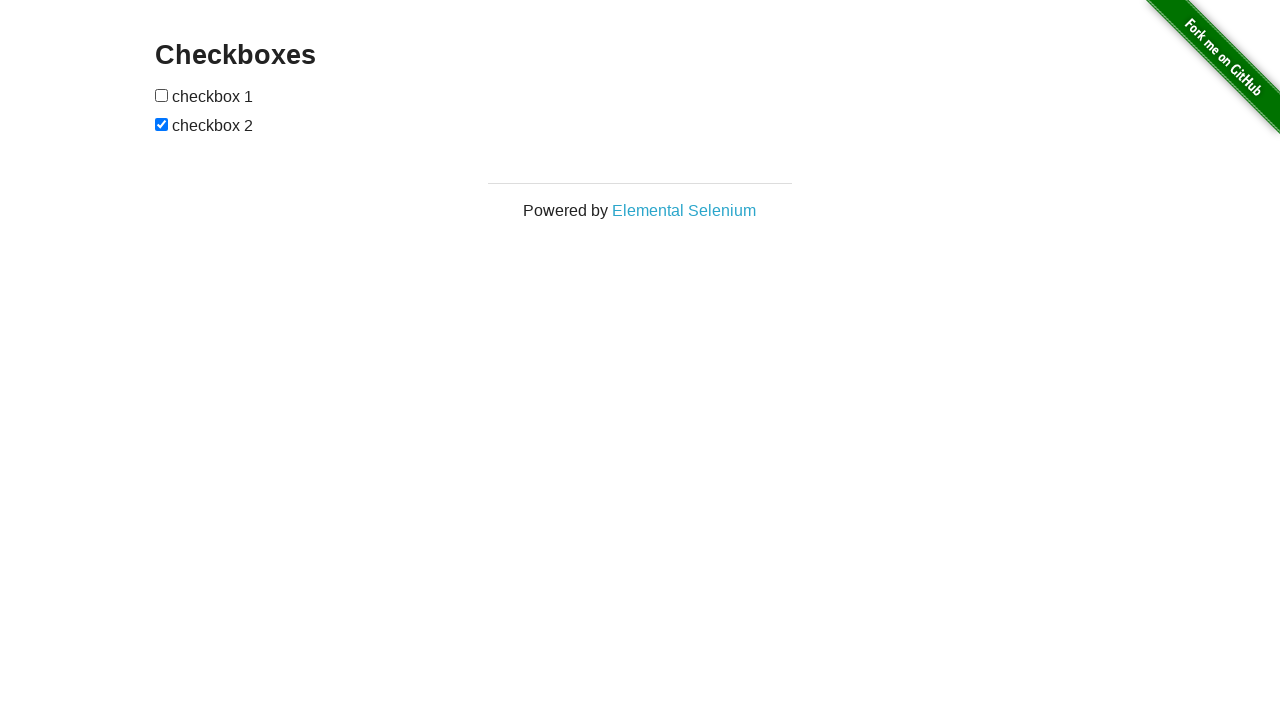

Toggled checkbox to change state at (162, 124) on input[type='checkbox'] >> nth=1
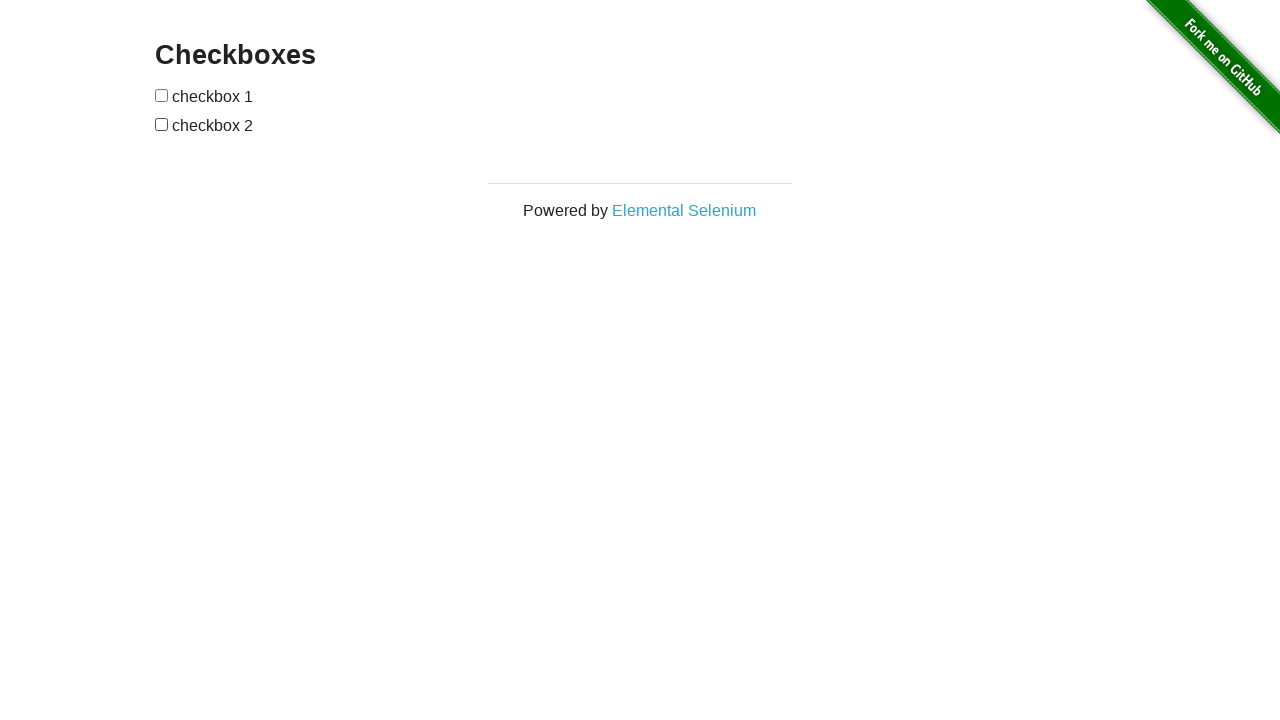

Toggled checkbox again to return to original state at (162, 124) on input[type='checkbox'] >> nth=1
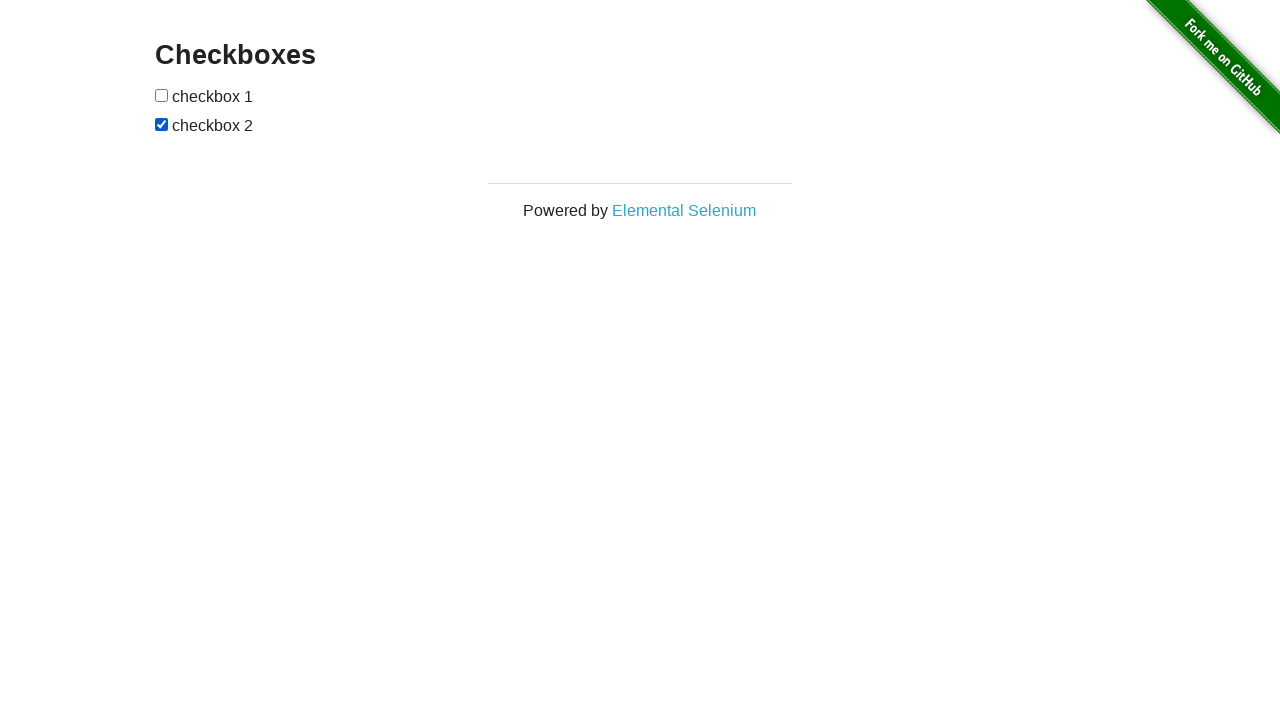

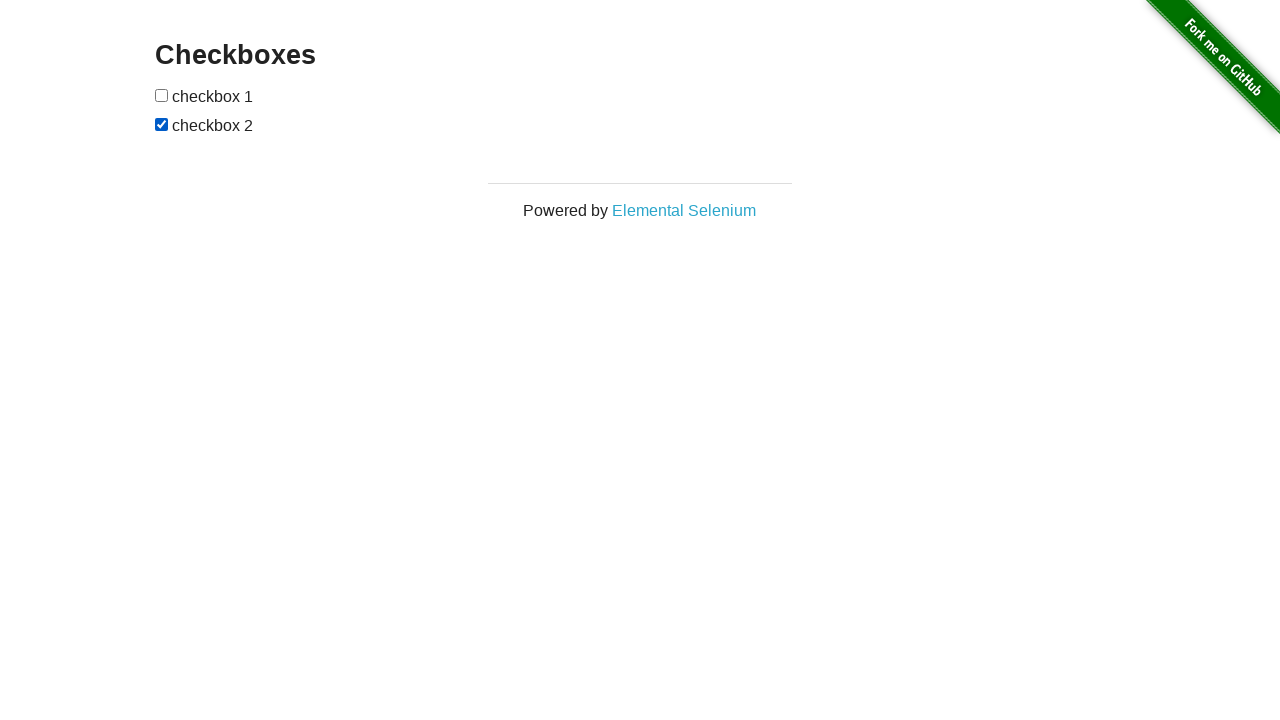